Tests JavaScript prompt dialog handling by navigating to a test page, clicking a button to trigger a prompt dialog, and accepting the prompt with a custom response.

Starting URL: https://testpages.eviltester.com/styled/alerts/alert-test.html

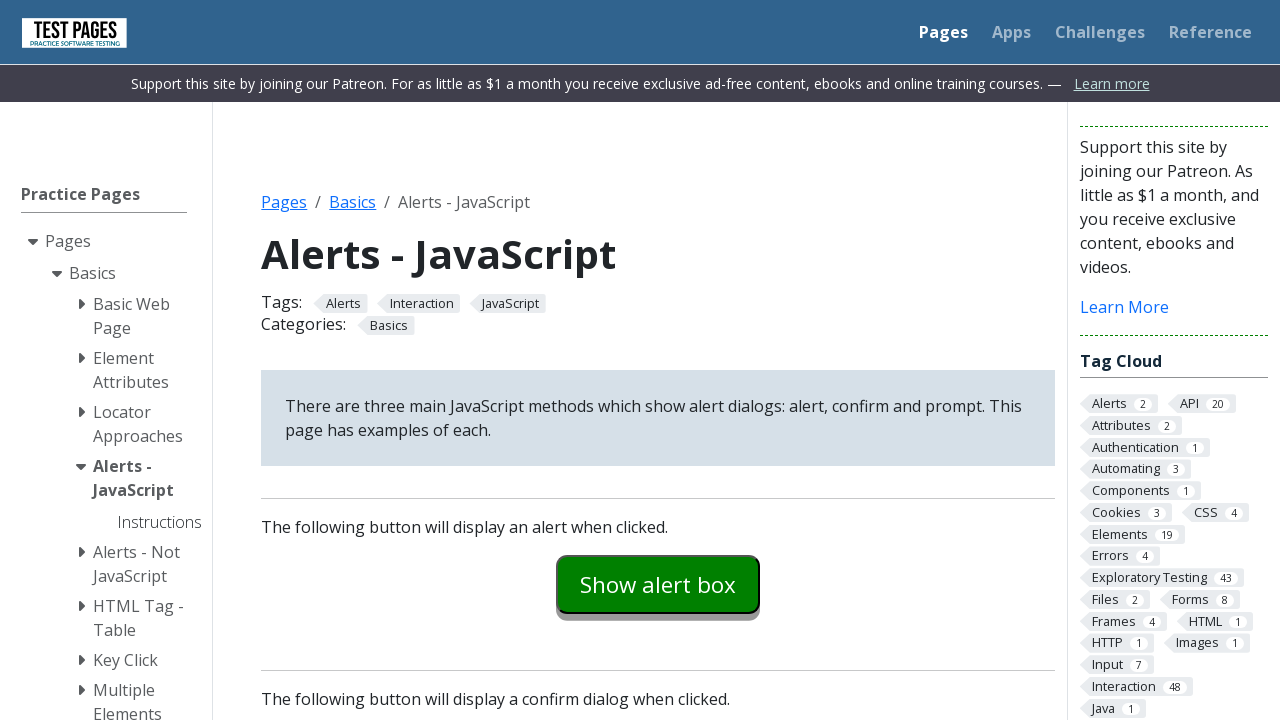

Set up dialog handler to accept prompts with 'Playwright Learning' text
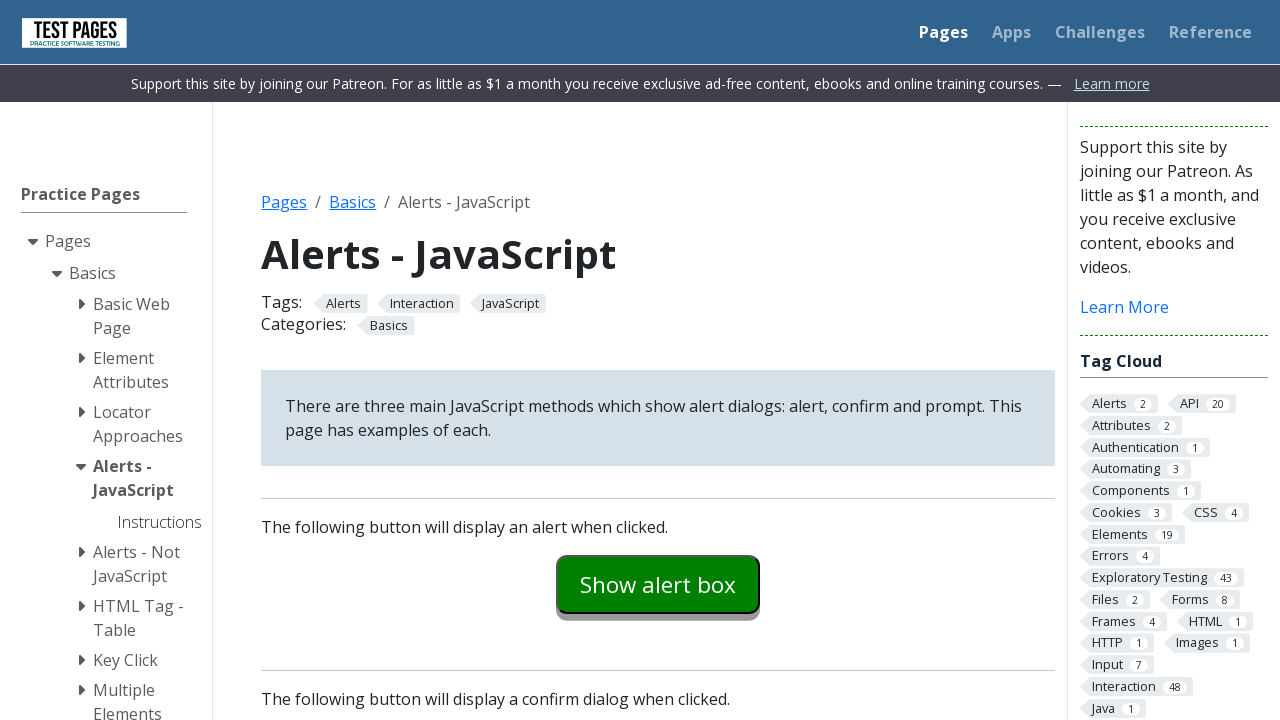

Located 'Show prompt box' button
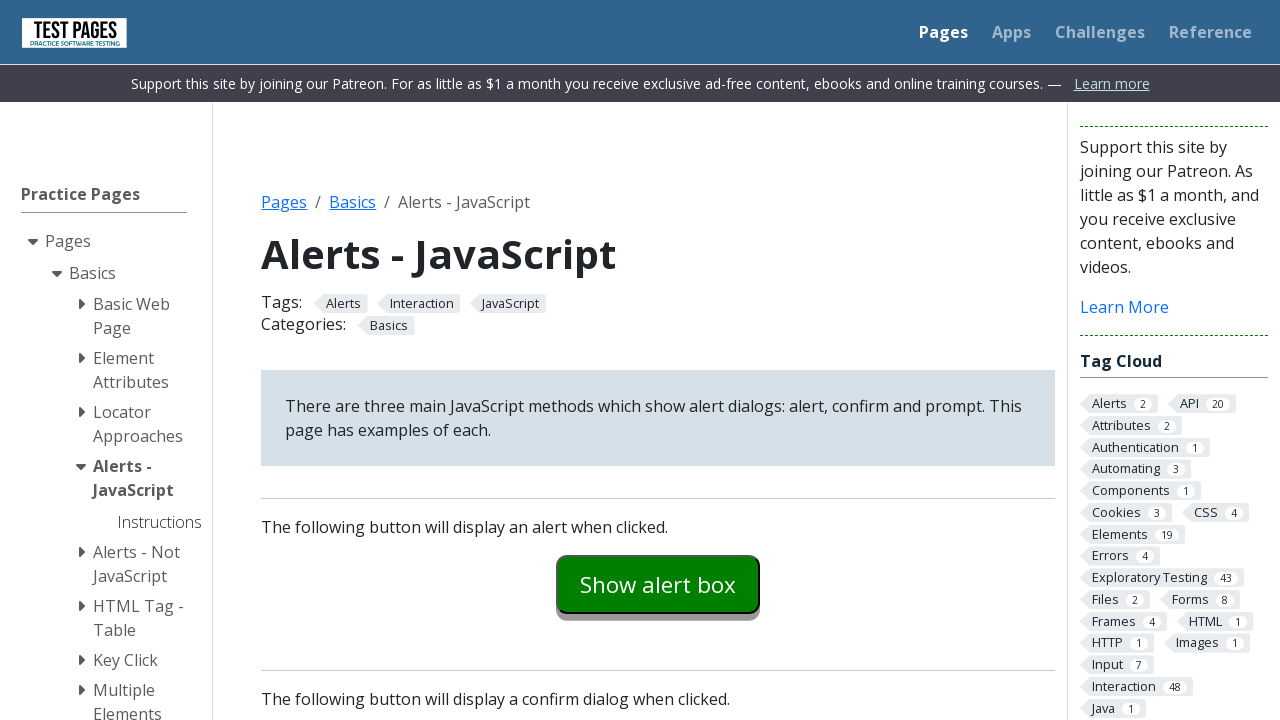

Scrolled button into view if needed
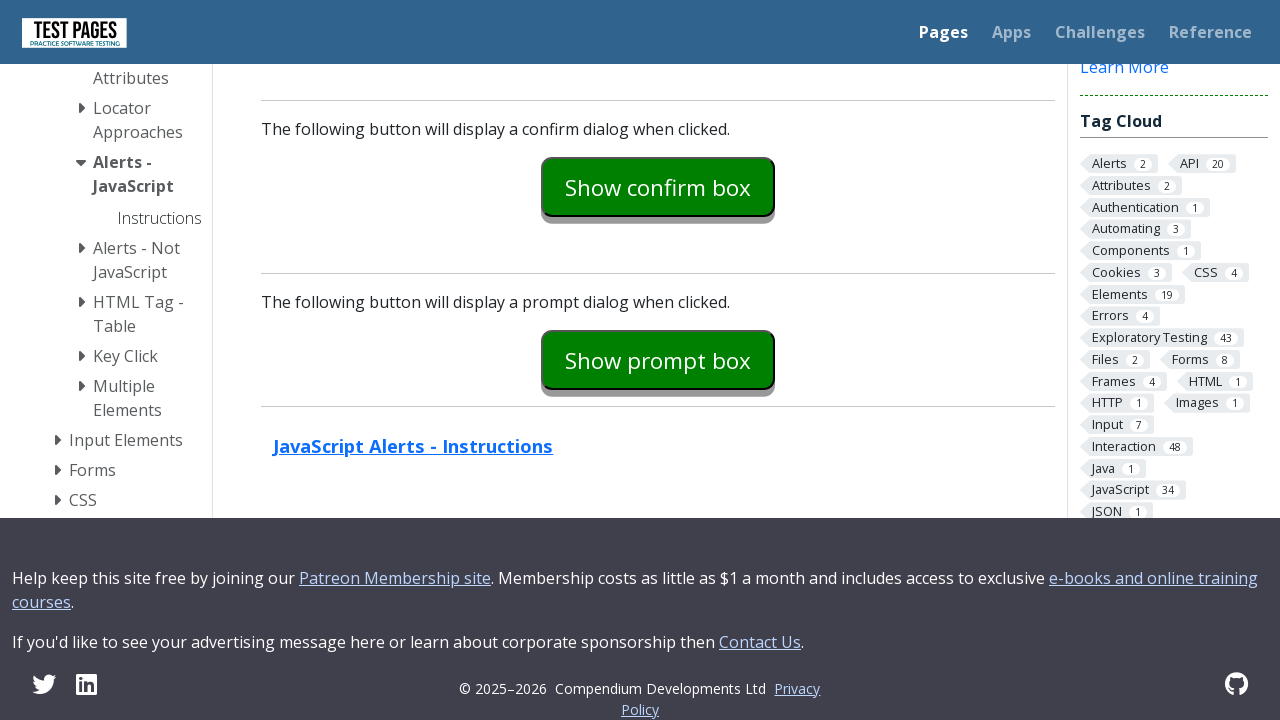

Clicked 'Show prompt box' button to trigger JavaScript prompt dialog at (658, 360) on internal:text="Show prompt box"i
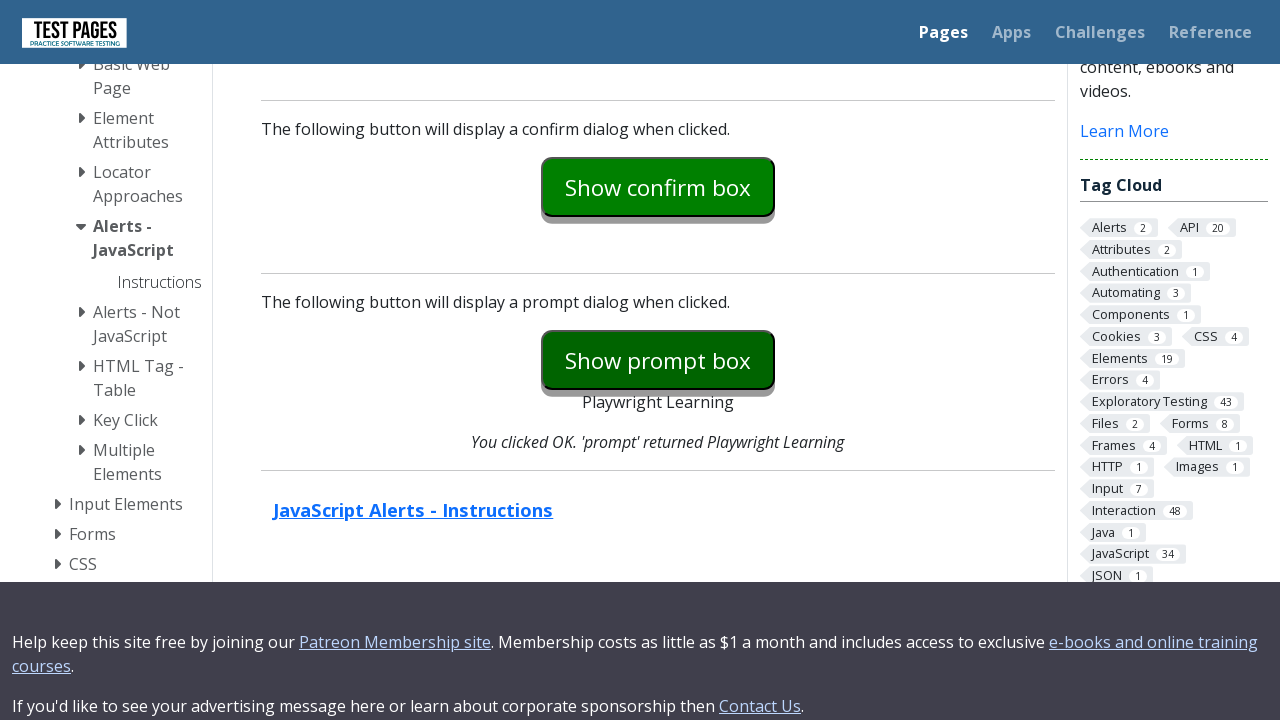

Waited for dialog interaction to complete
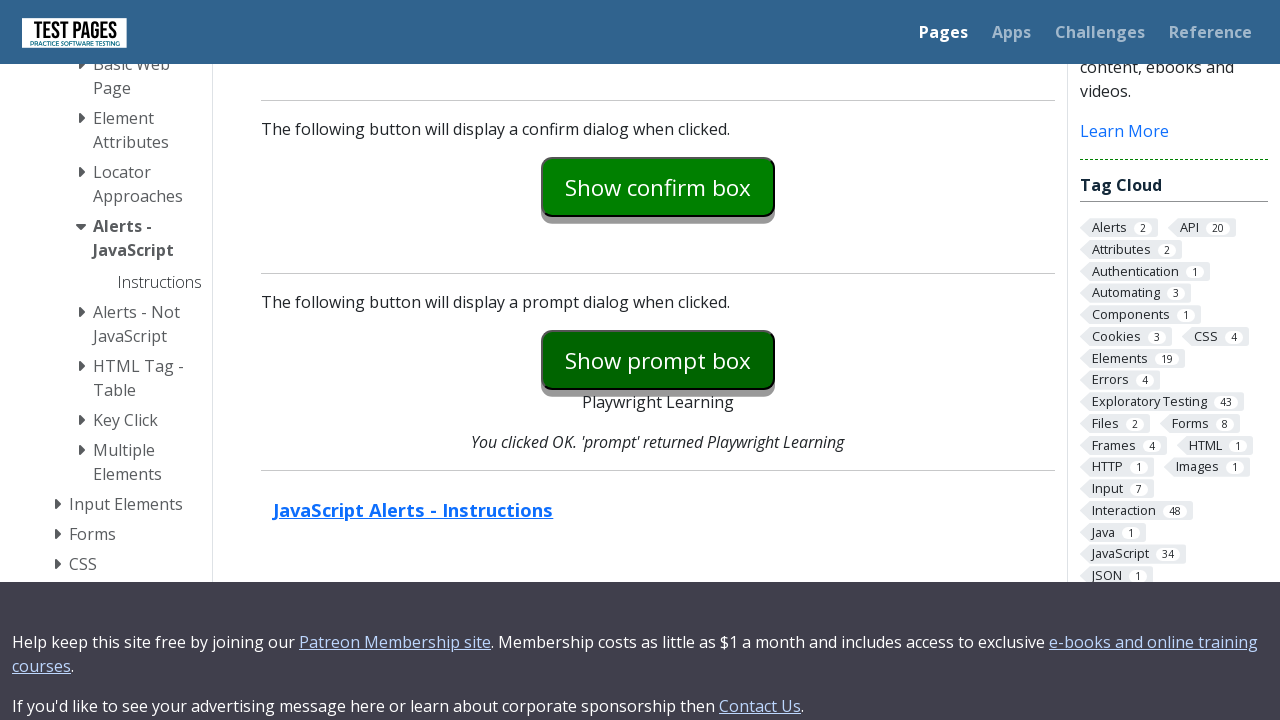

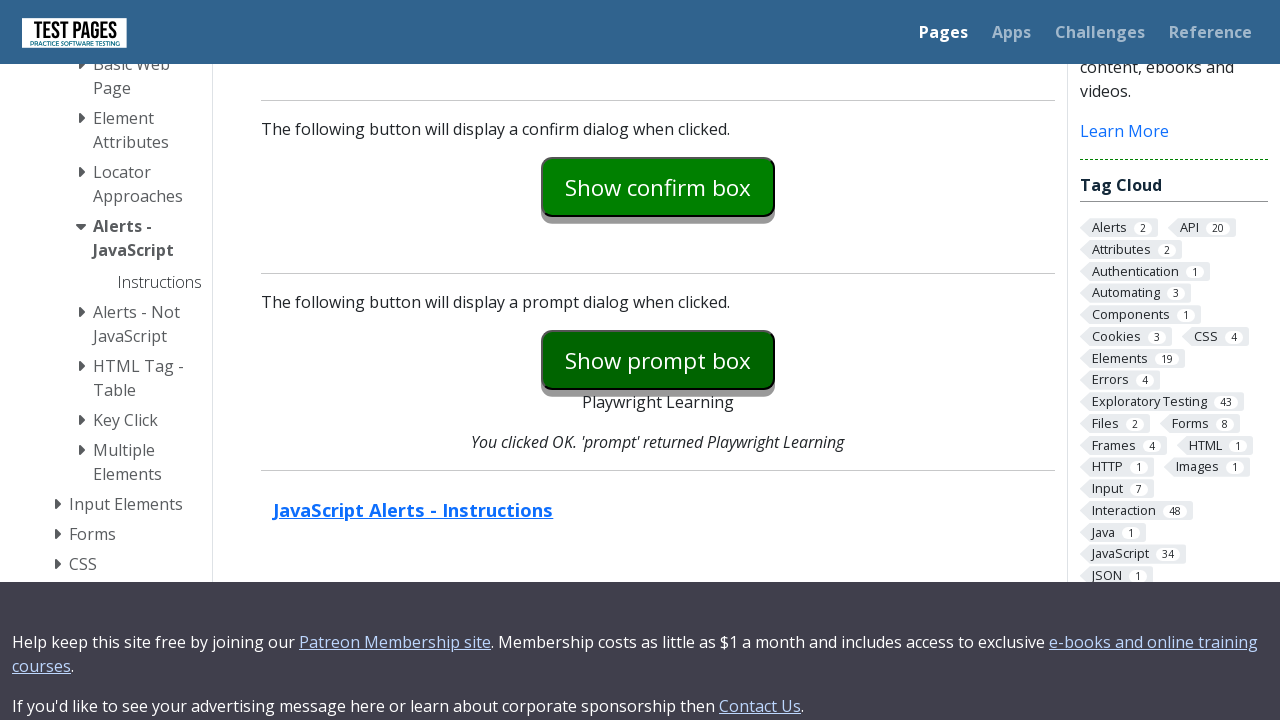